Tests triangle type identification by entering three equal side values and verifying the result is "Equilateral"

Starting URL: https://testpages.herokuapp.com/styled/apps/triangle/triangle001.html

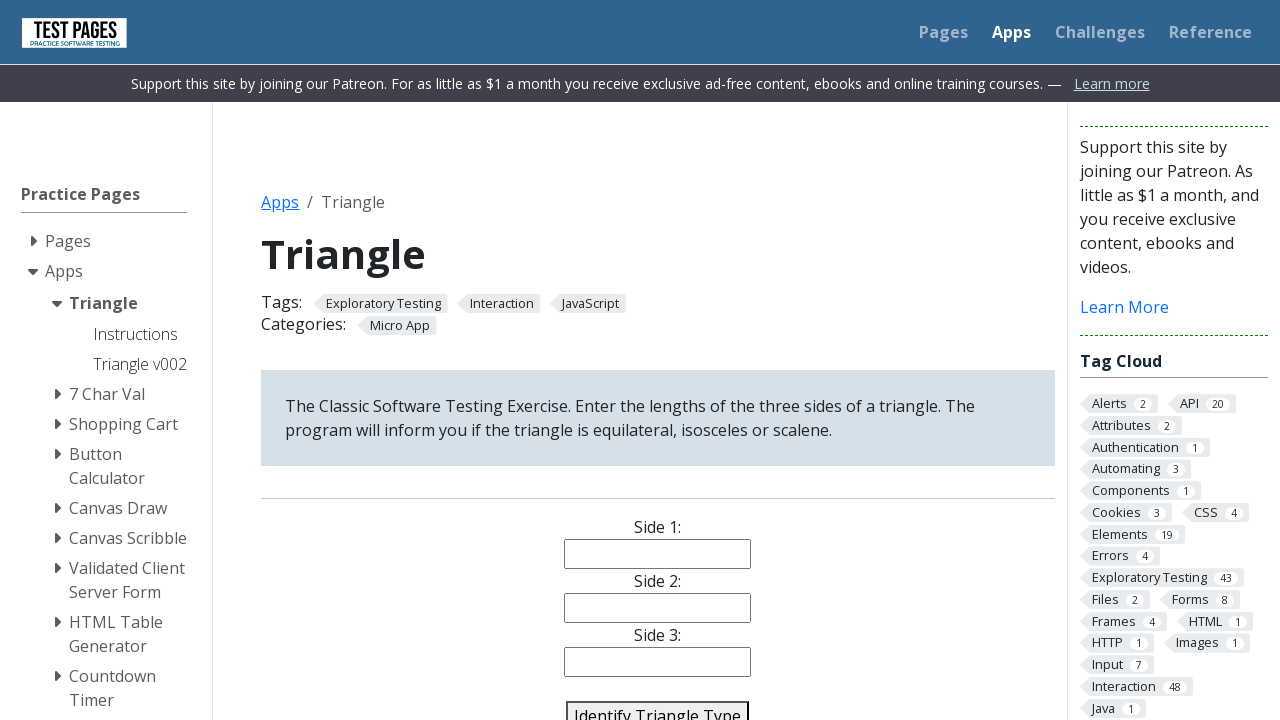

Navigated to triangle identification page
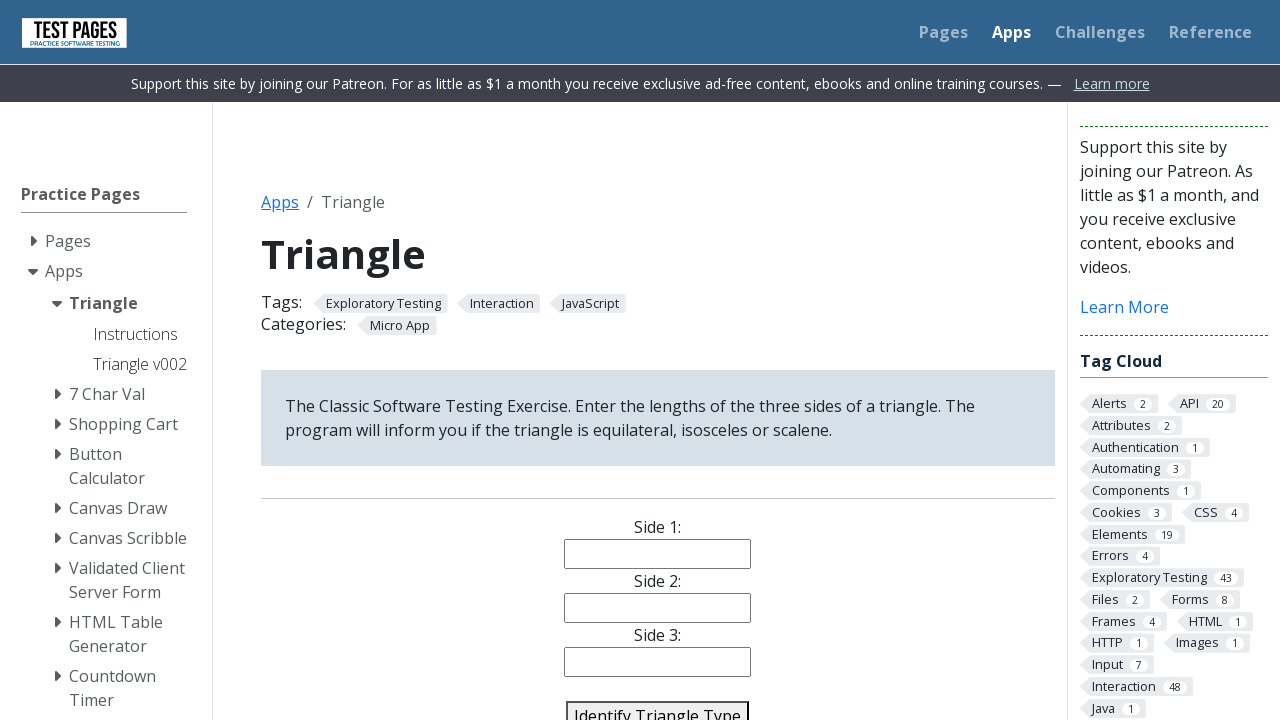

Clicked on side 1 input field at (658, 554) on #side1
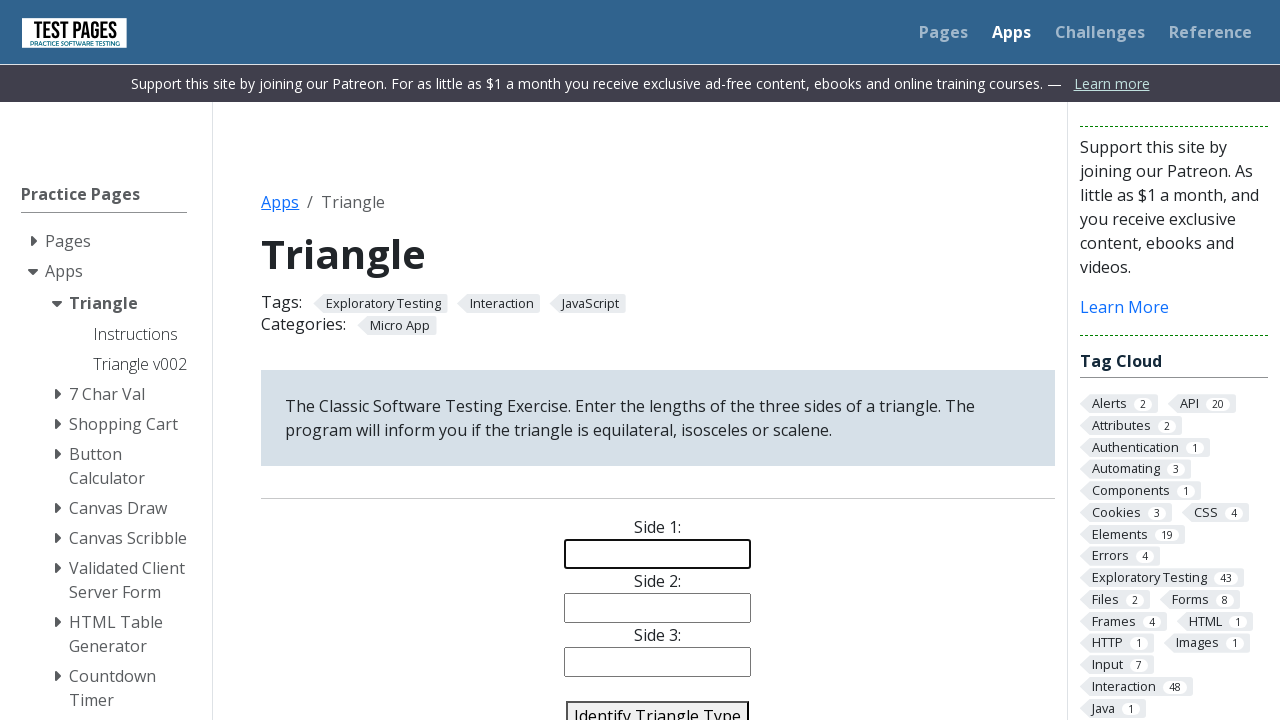

Filled side 1 with value '5' on #side1
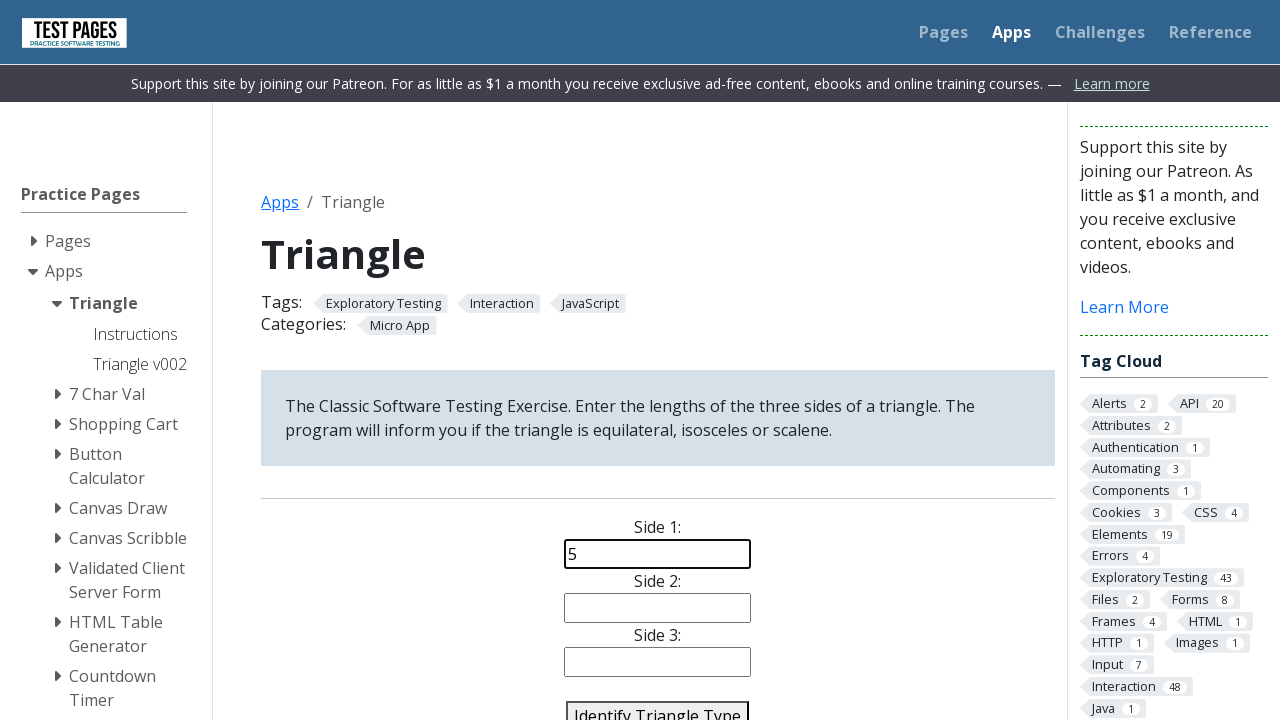

Clicked on side 2 input field at (658, 608) on #side2
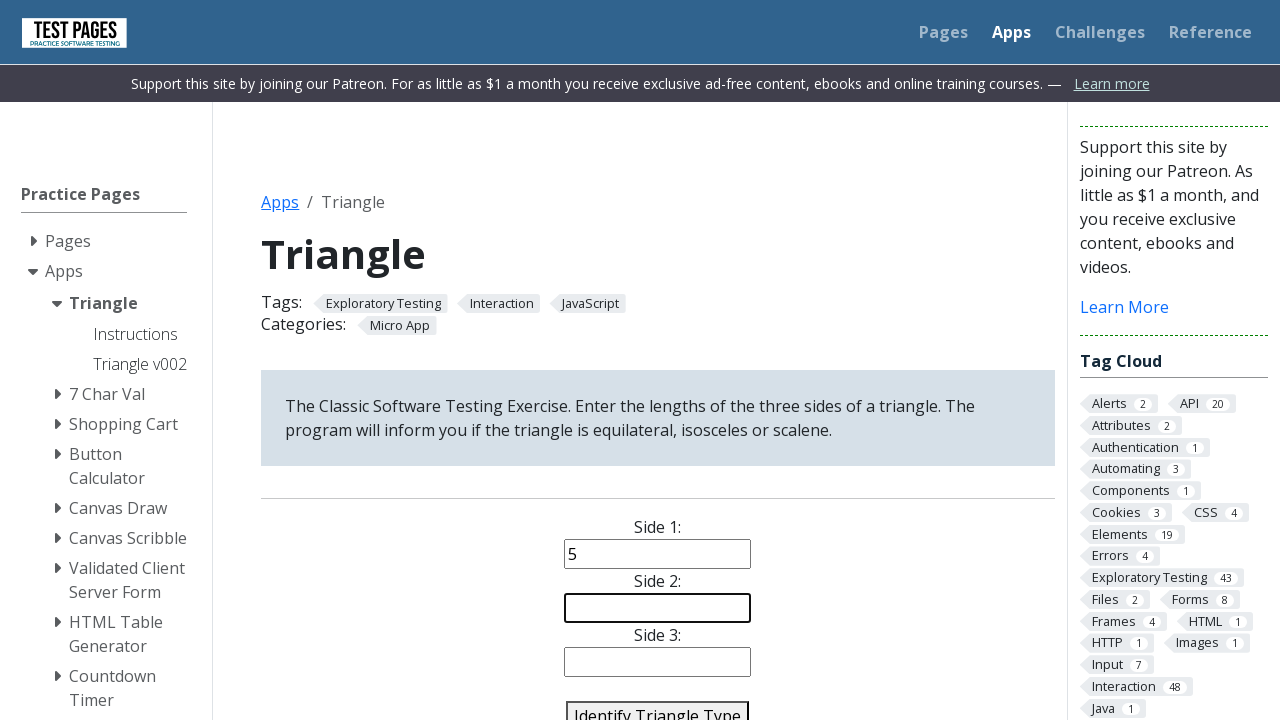

Filled side 2 with value '5' on #side2
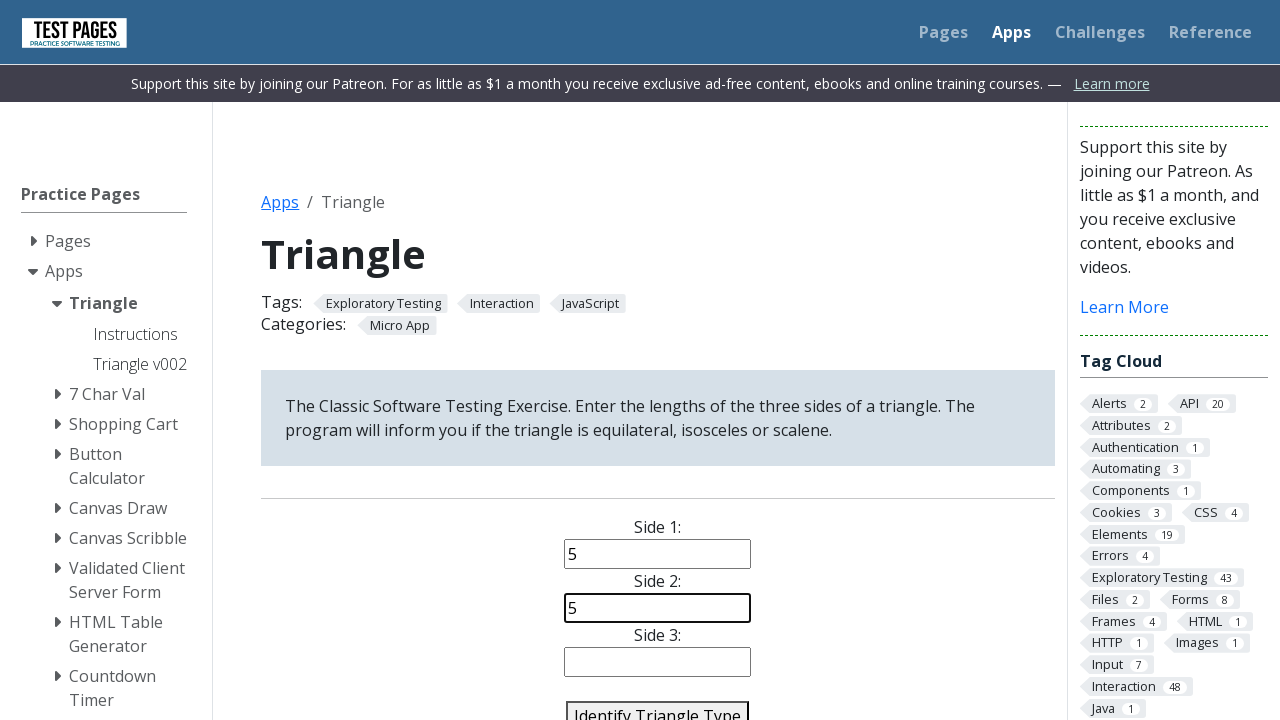

Clicked on side 3 input field at (658, 662) on #side3
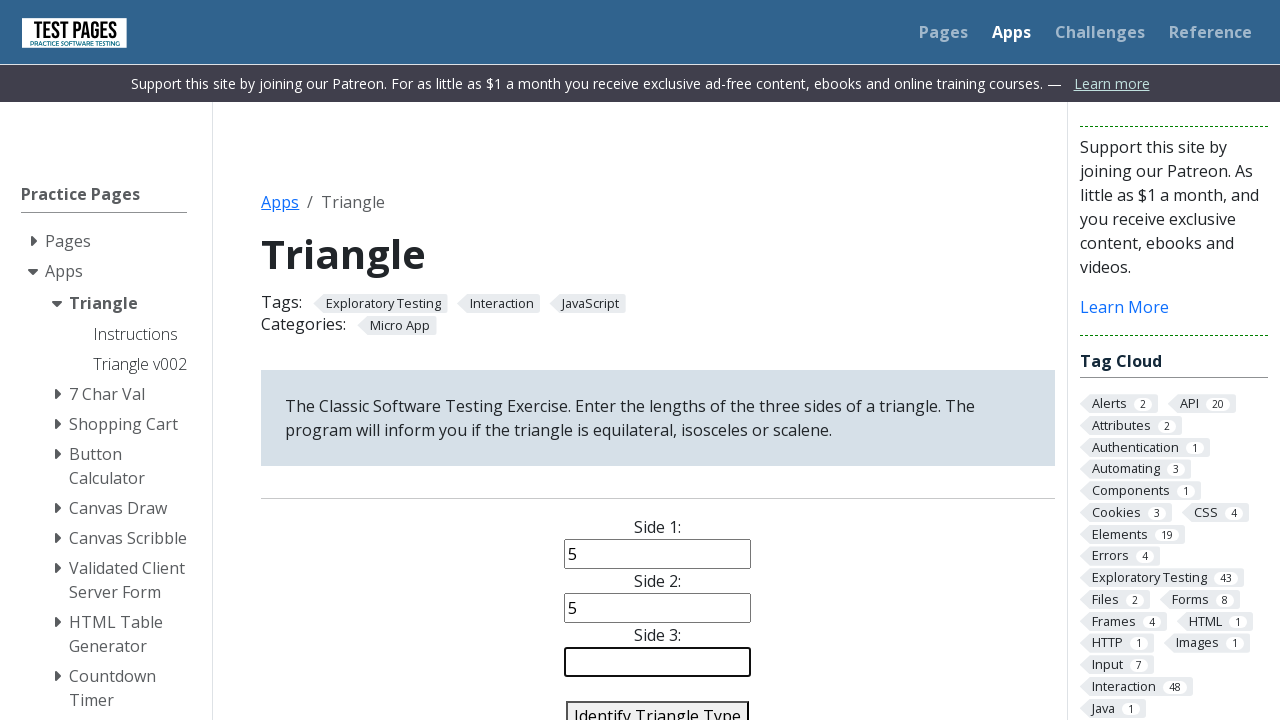

Filled side 3 with value '5' on #side3
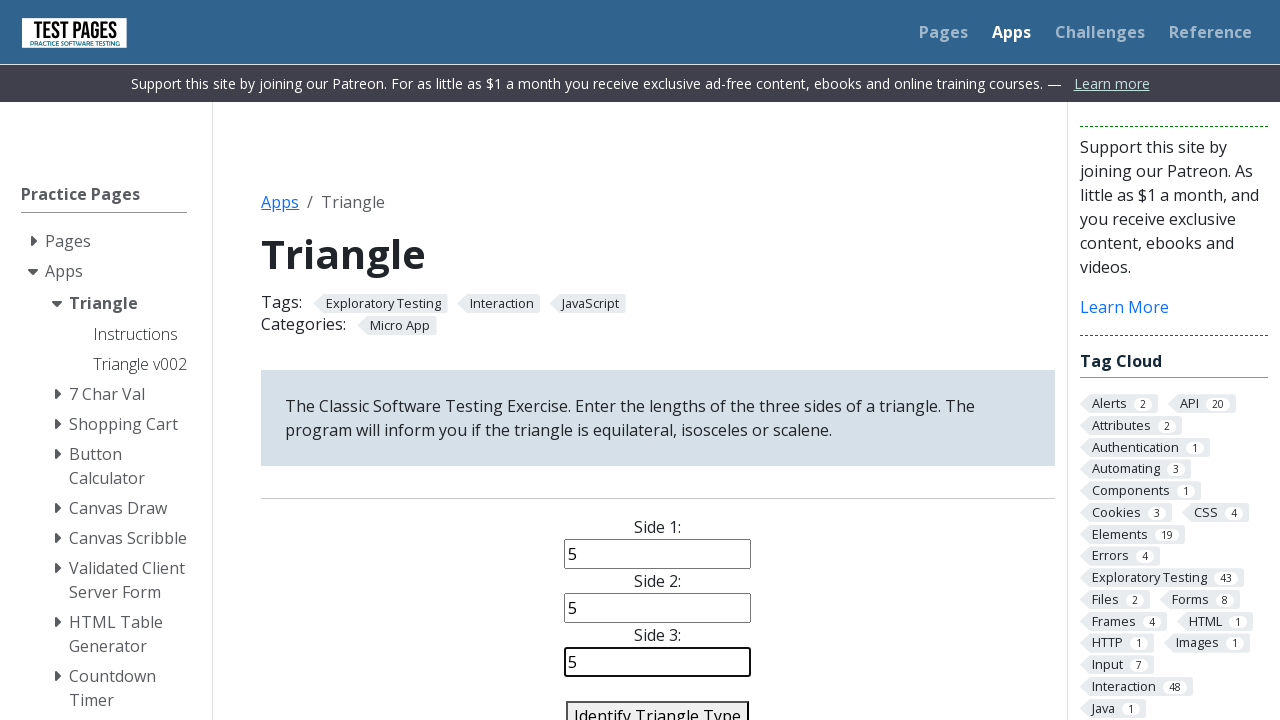

Pressed Enter on identify triangle button on #identify-triangle-action
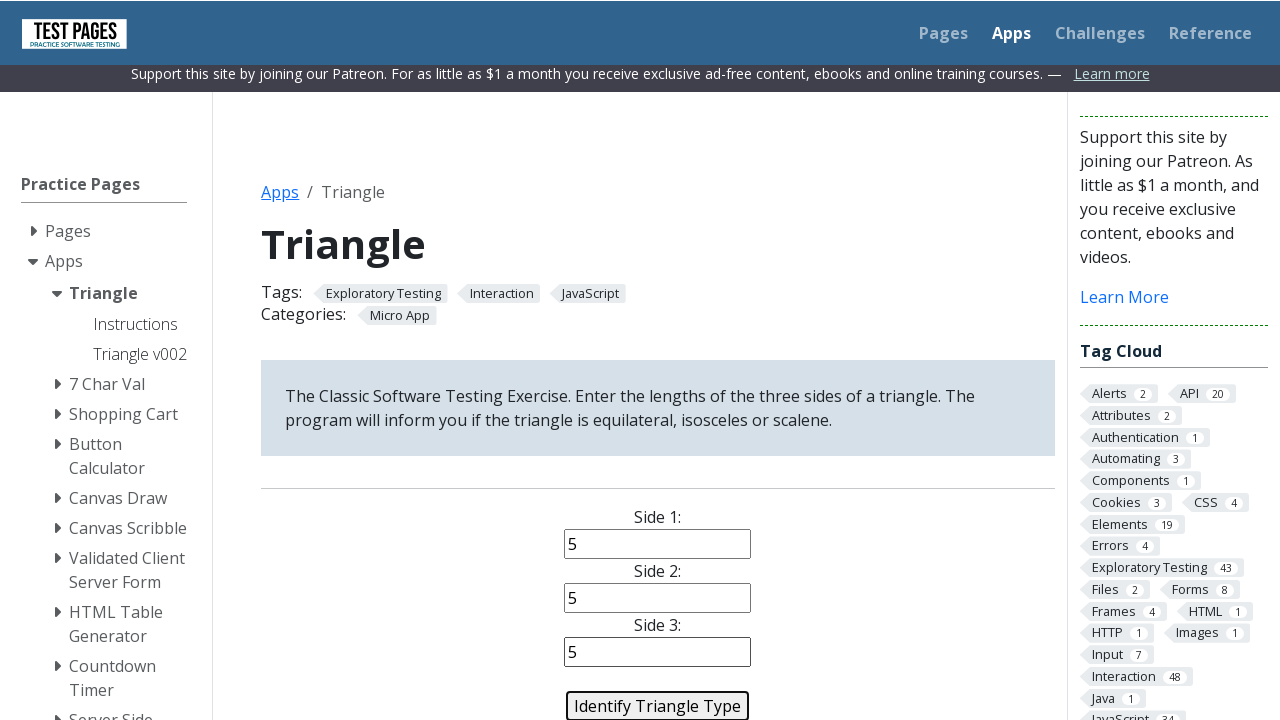

Located triangle type result element
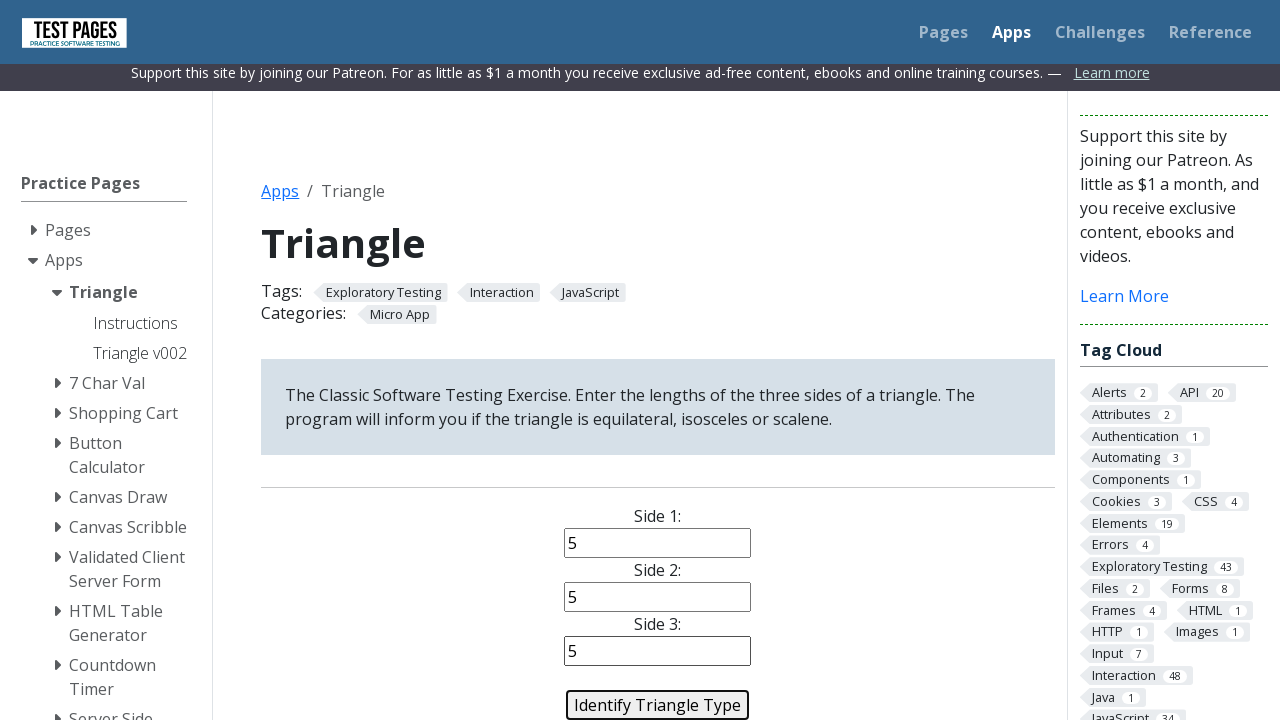

Verified triangle type is 'Equilateral'
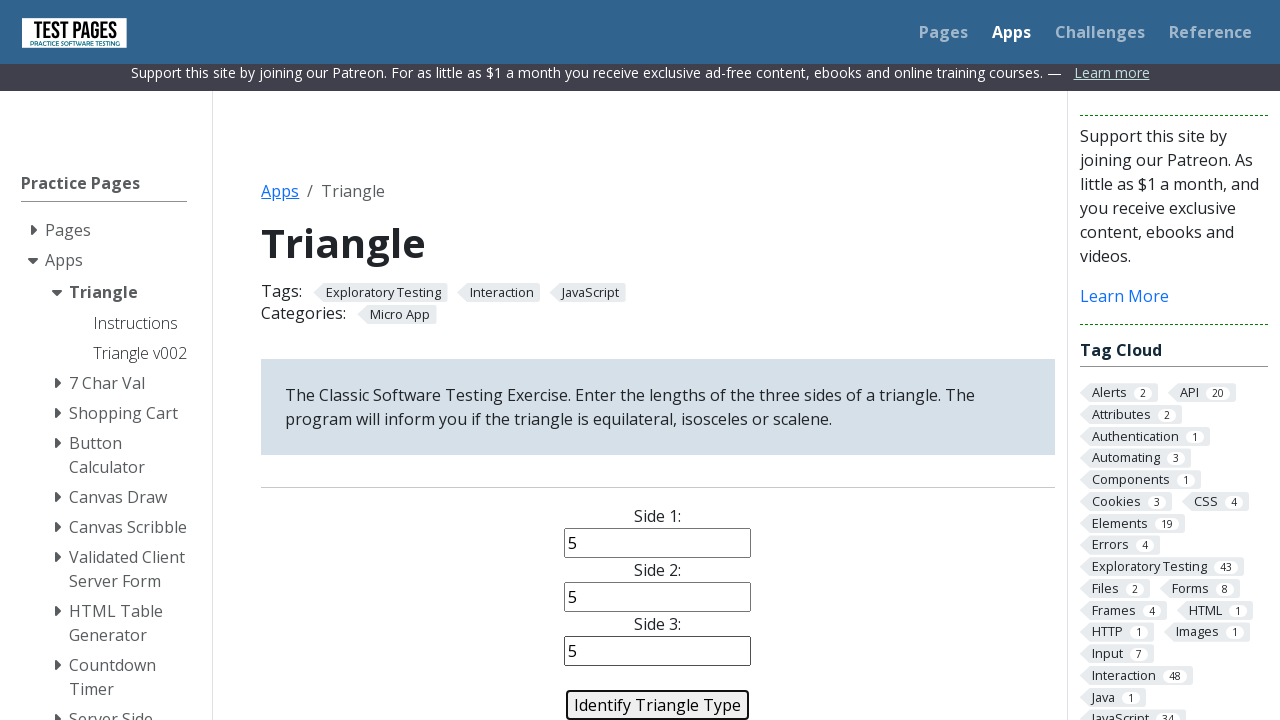

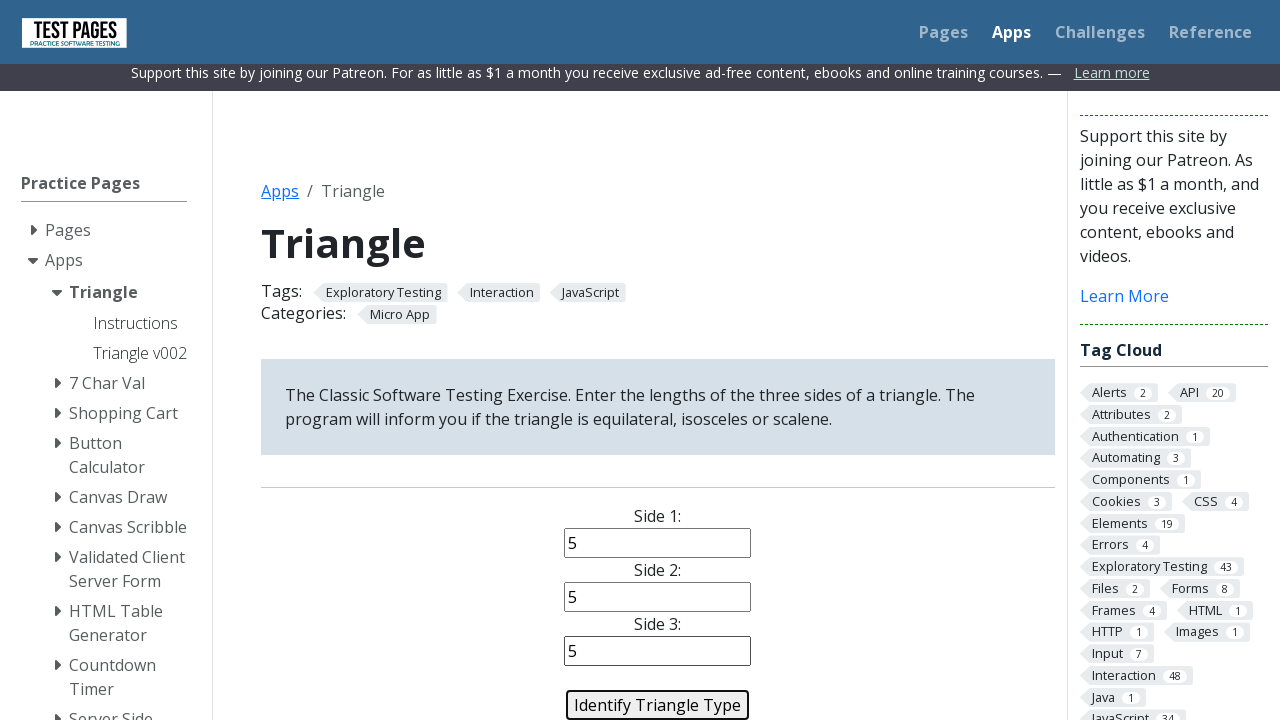